Tests flight search functionality on American Airlines India website by selecting origin city (San Antonio), destination city (Las Palmas), and setting passenger counts (4 adults, 3 children) from dropdown menus.

Starting URL: https://www.americanairlines.in/intl/in/index.jsp?locale=en_IN

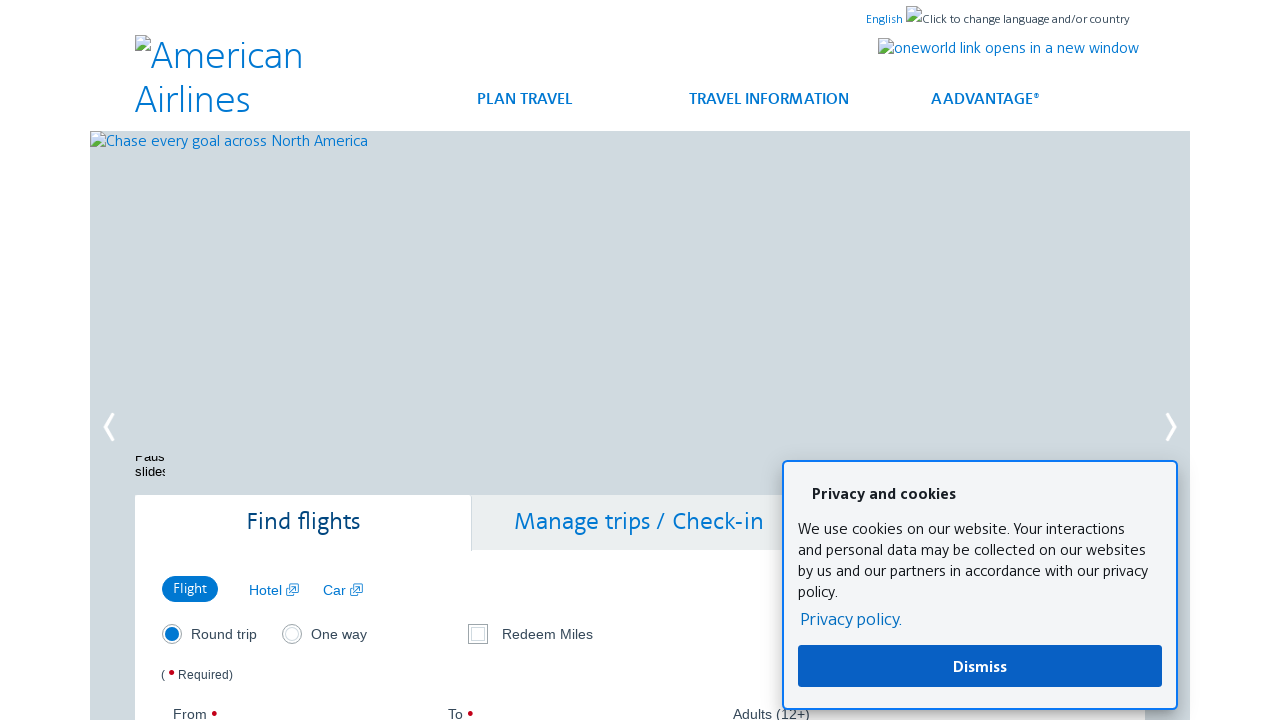

Filled origin city field with 'san' to search for San Antonio on input[placeholder*='City or airport'] >> nth=0
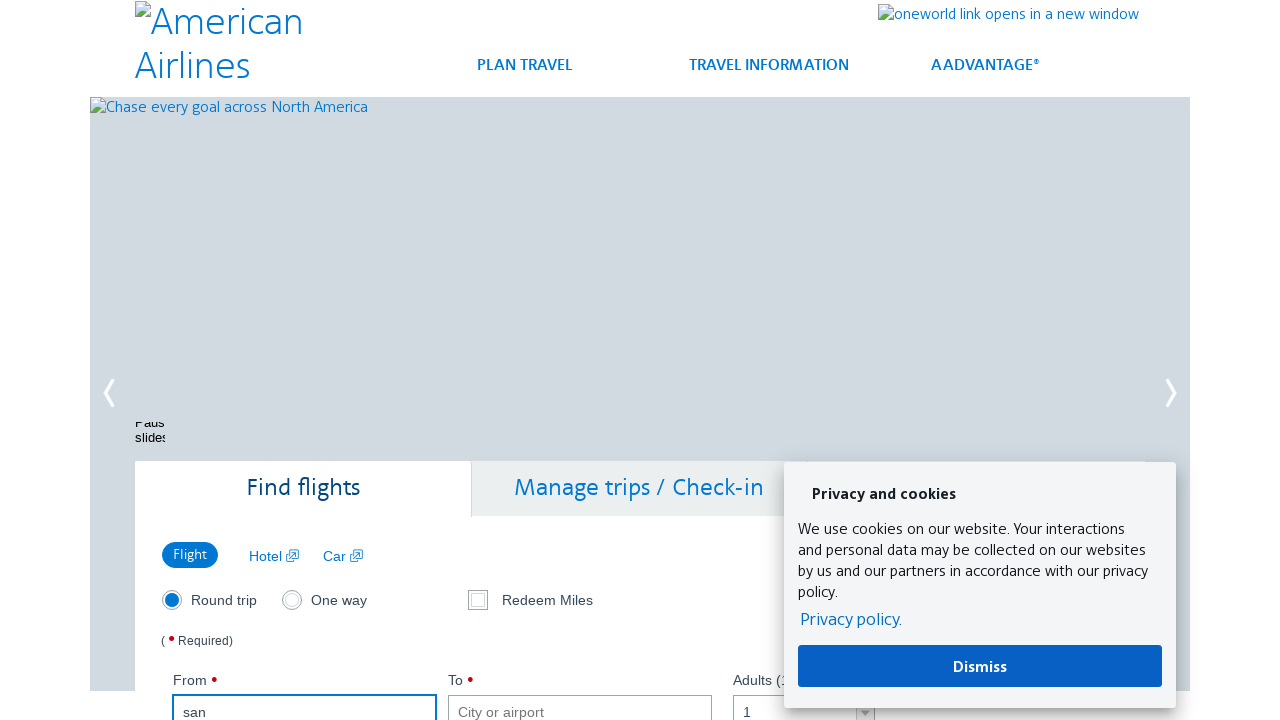

Waited for origin city suggestions to appear
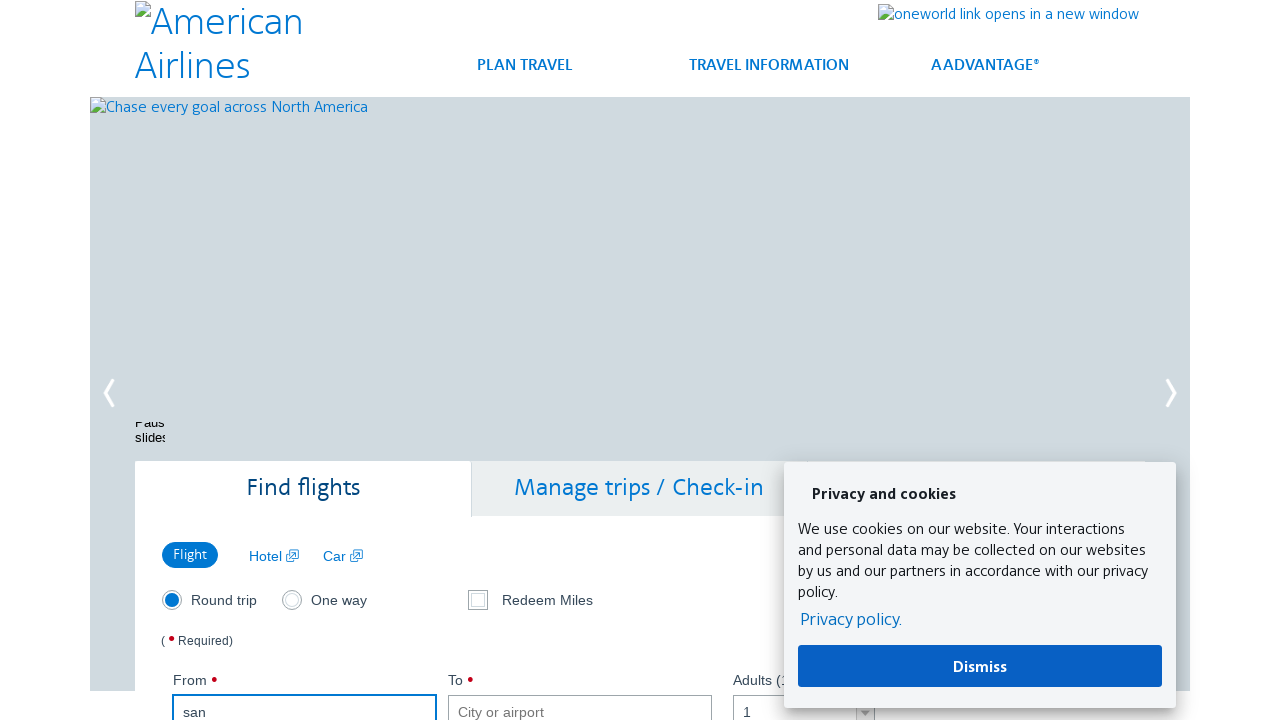

Selected San Antonio as origin city from dropdown at (332, 360) on li[role='presentation']:has-text('San Antonio')
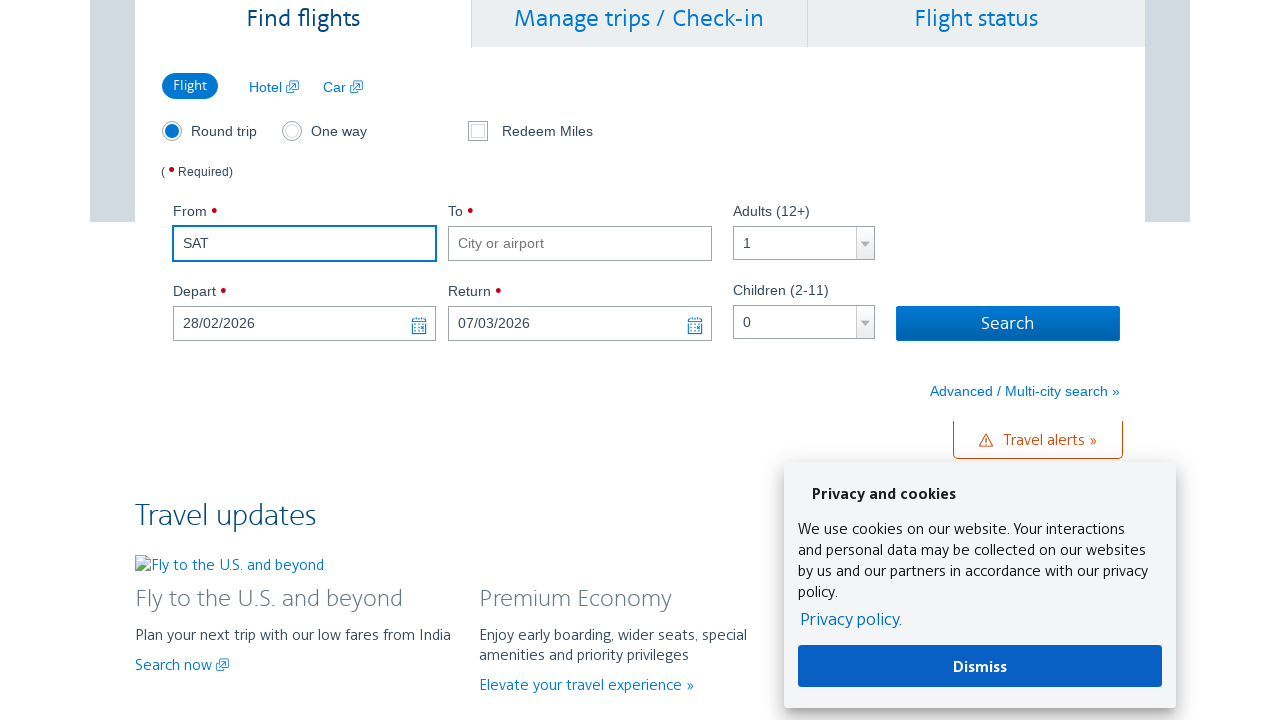

Filled destination city field with 'las' to search for Las Palmas on input[name='destination']
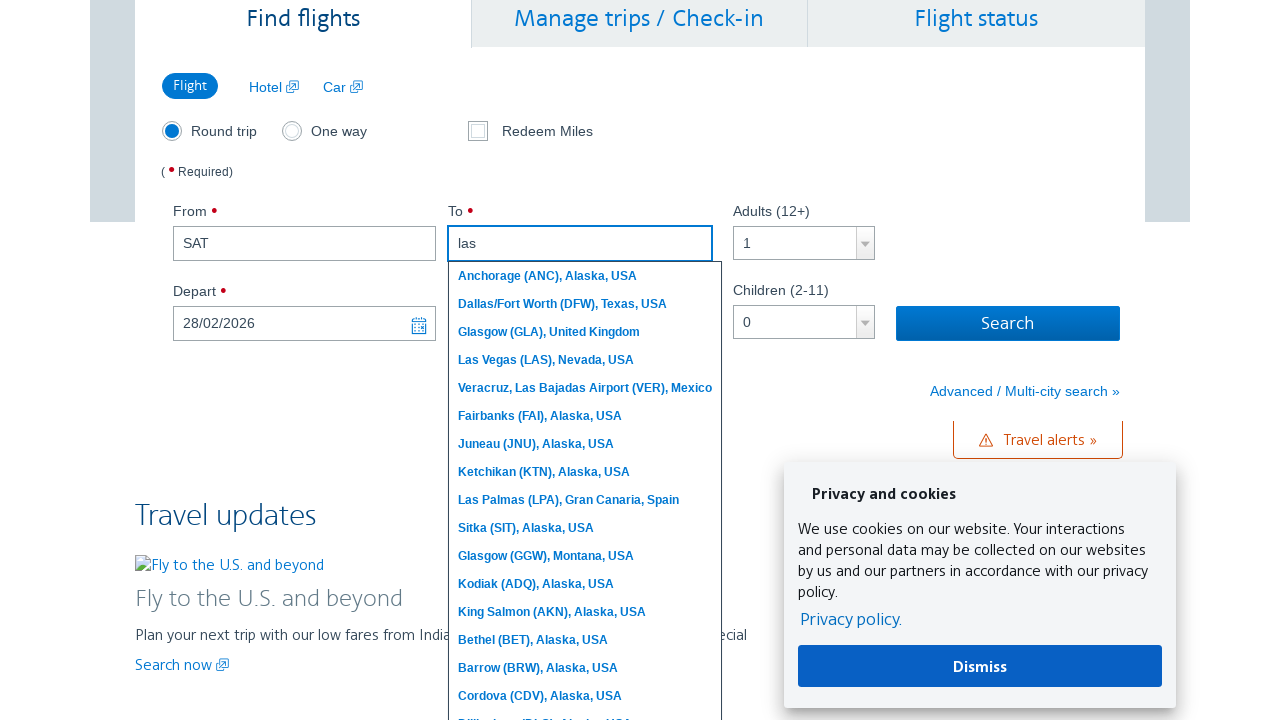

Waited for destination city suggestions to appear
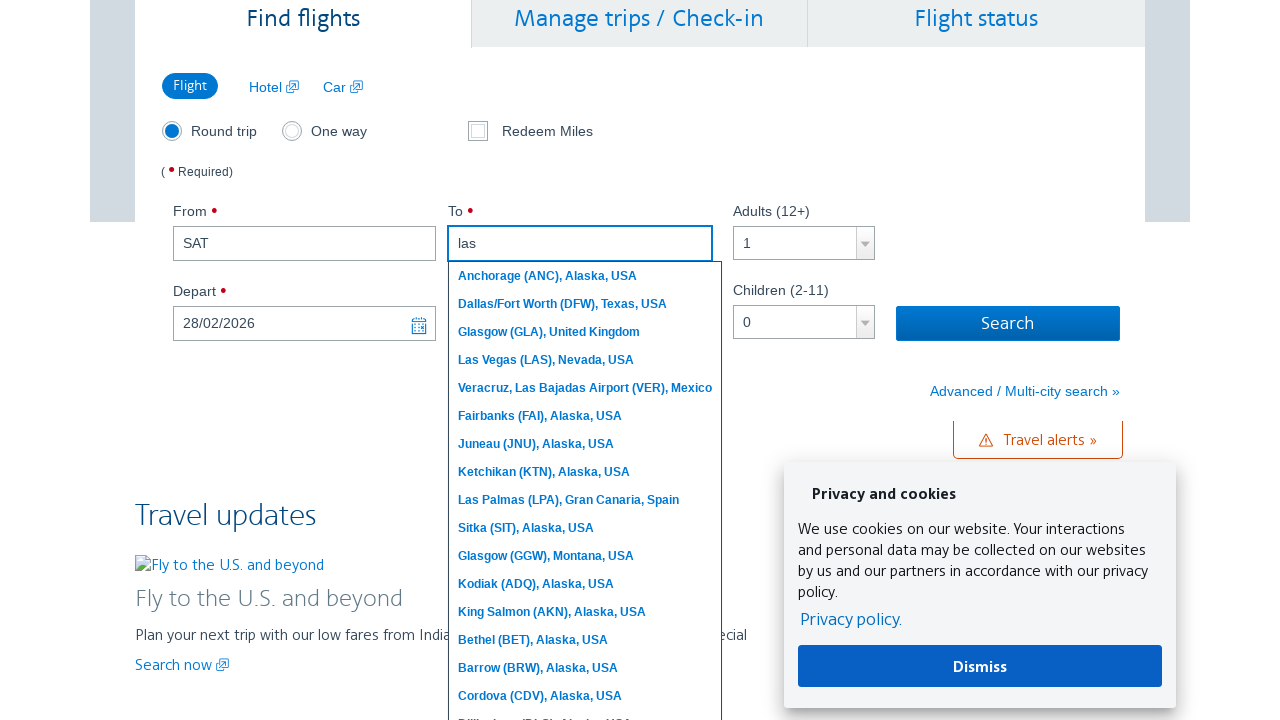

Selected Las Palmas as destination city from dropdown at (585, 500) on a:has-text('Las Palmas')
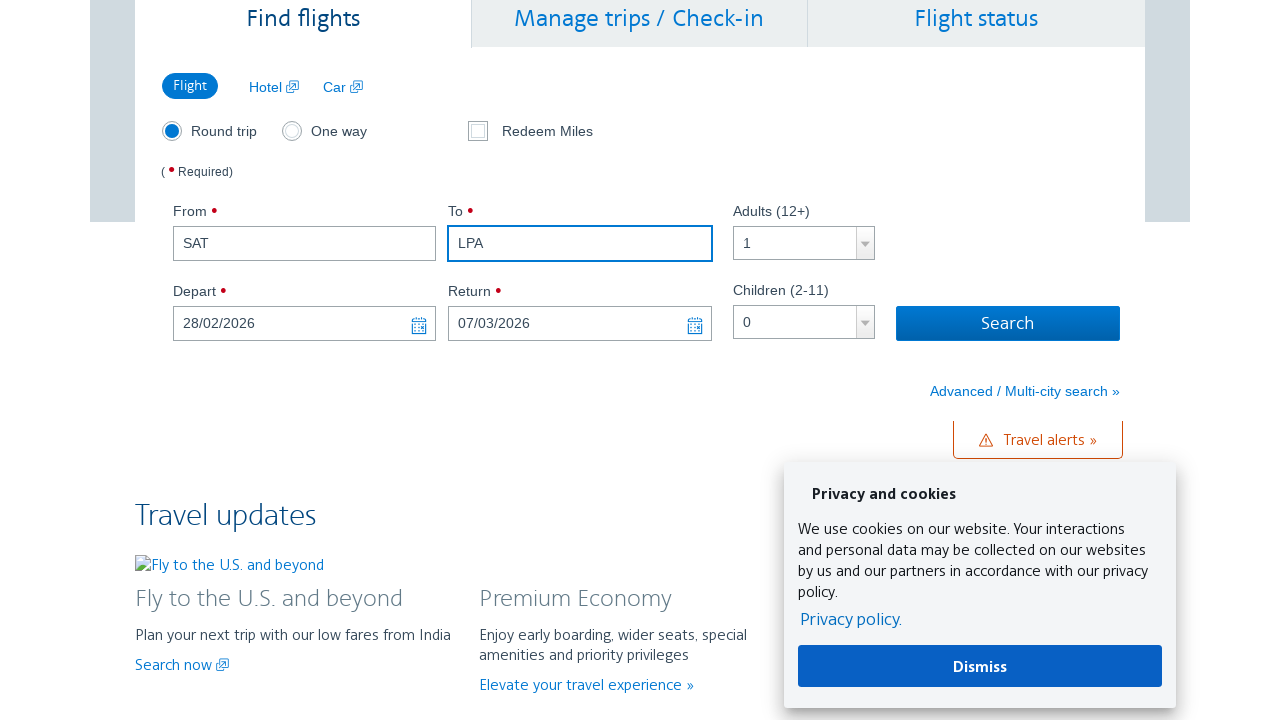

Selected 4 adults from passenger count dropdown on select[name='adults']
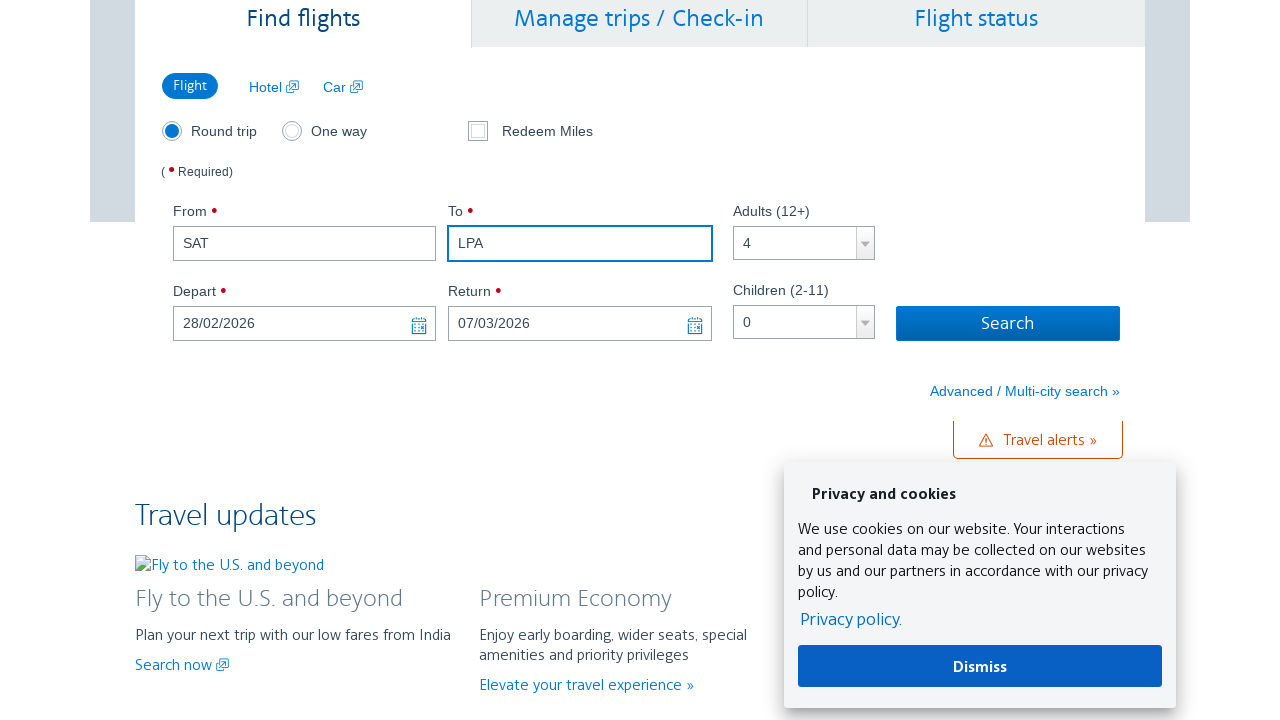

Selected 3 children from passenger count dropdown on select[name='children']
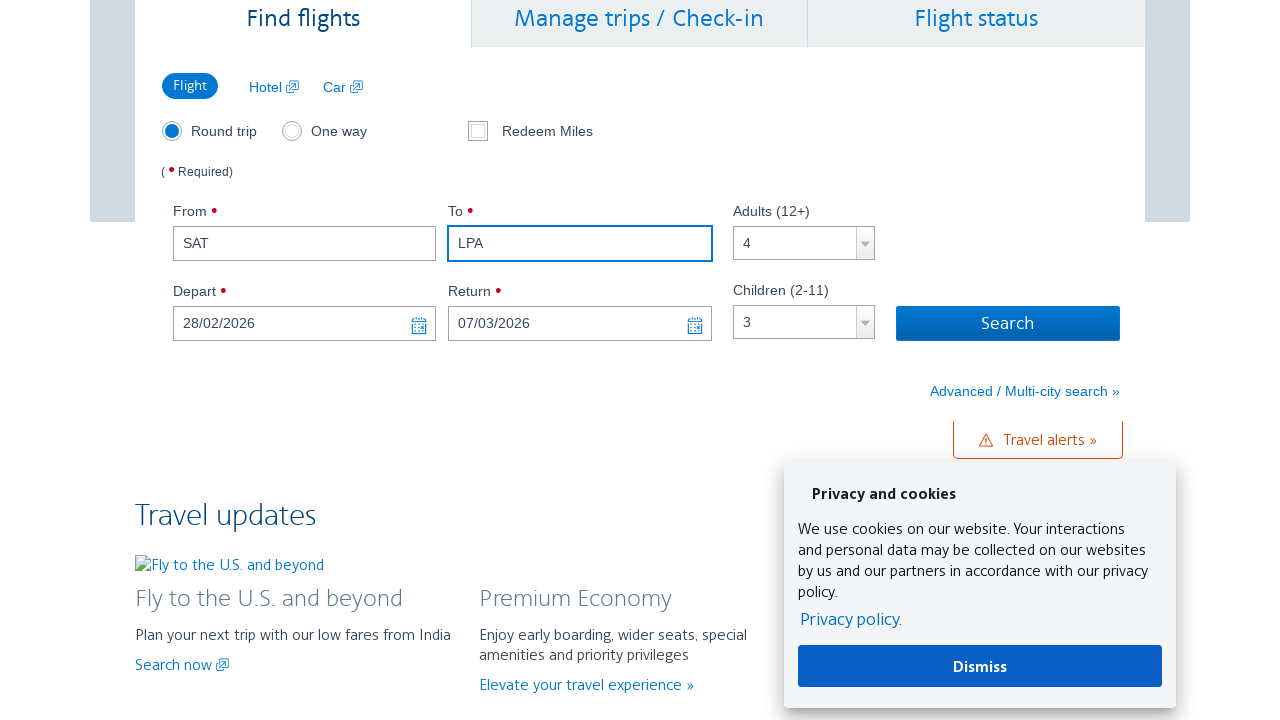

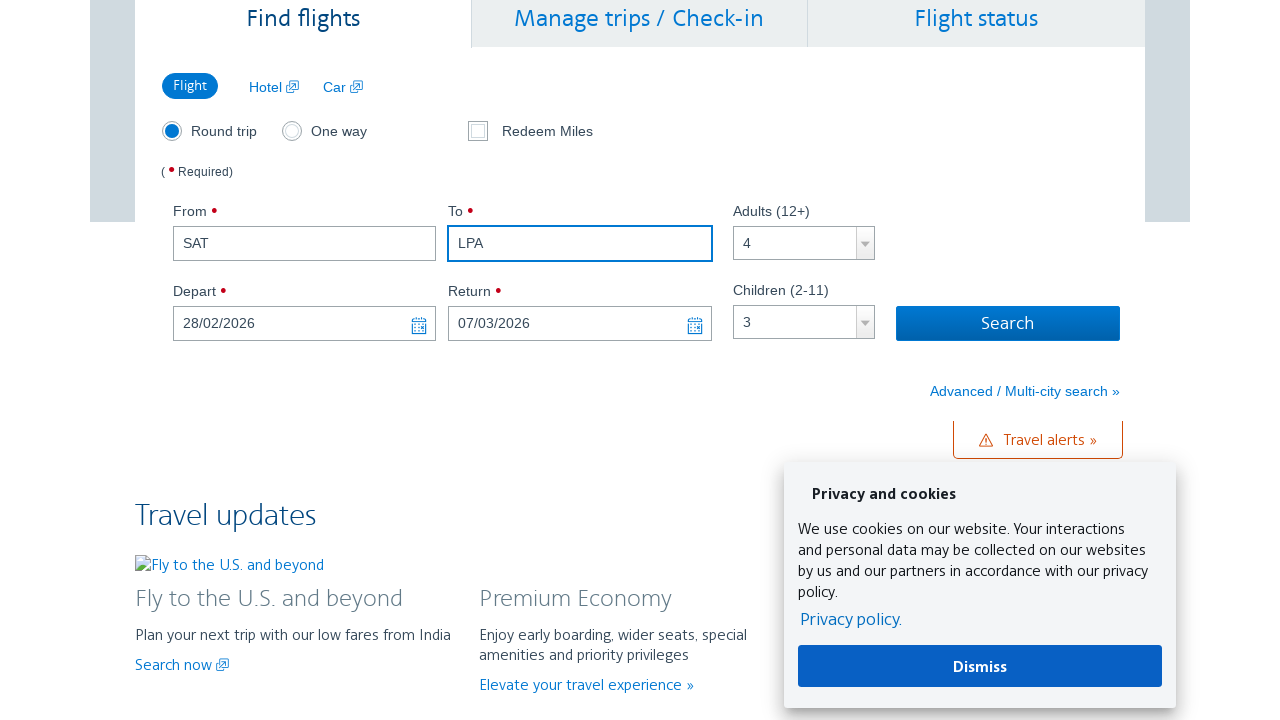